Navigates to Bodega Aurrera's beer category page and waits for the page content to load to verify the page displays correctly.

Starting URL: https://www.bodegaaurrera.com.mx/cervezas-vinos-y-licores/cervezas/clara?page=0

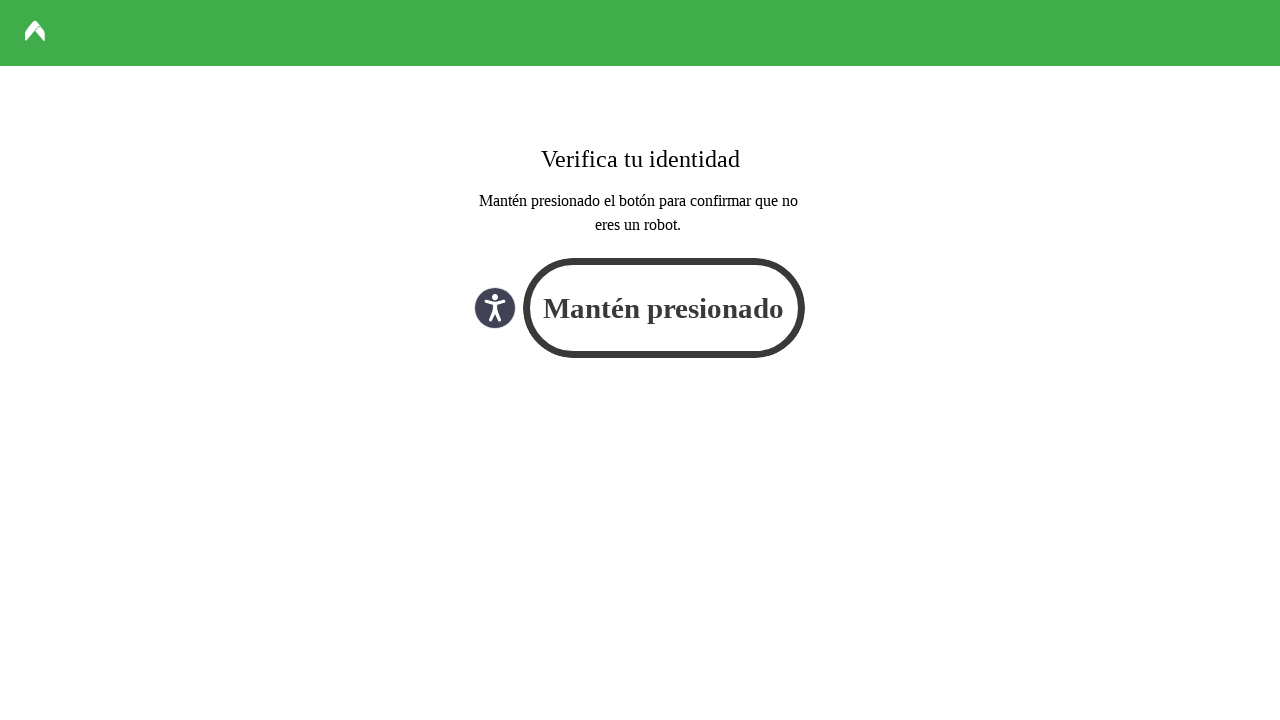

Set viewport size to 1200x800
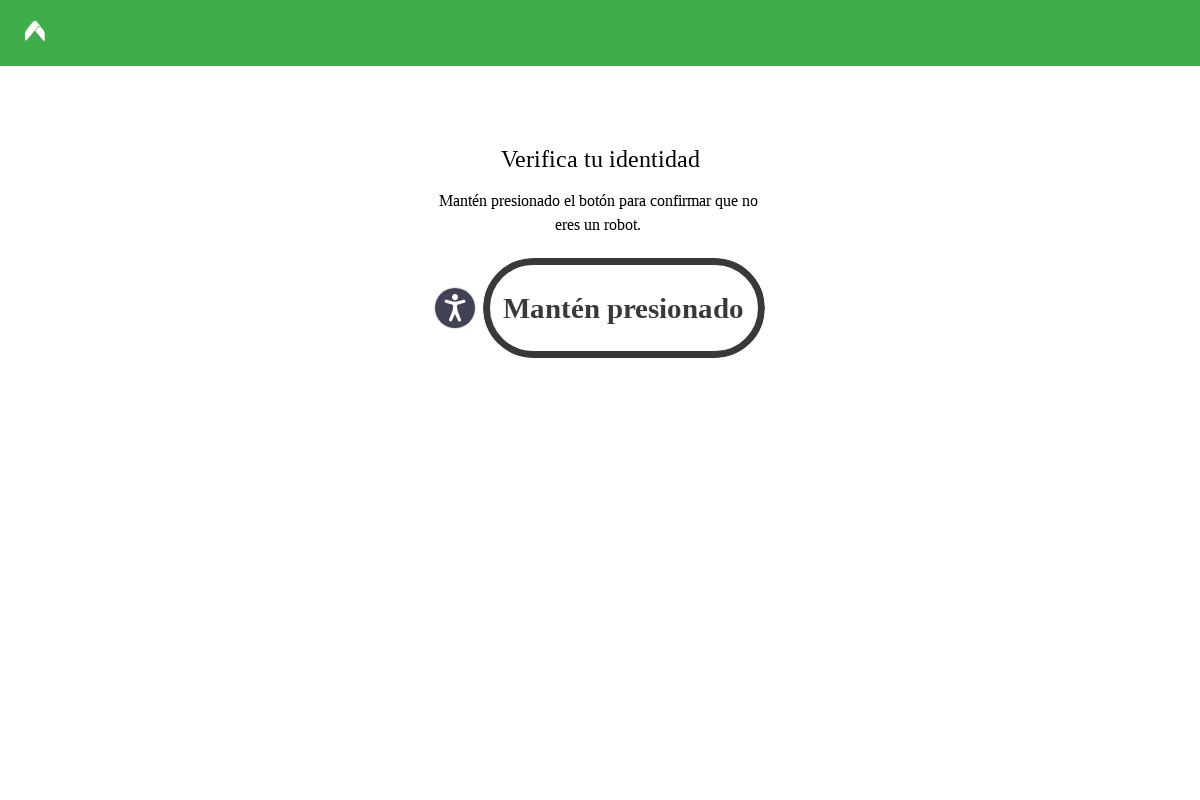

Waited for page to reach network idle state - beer category content loaded
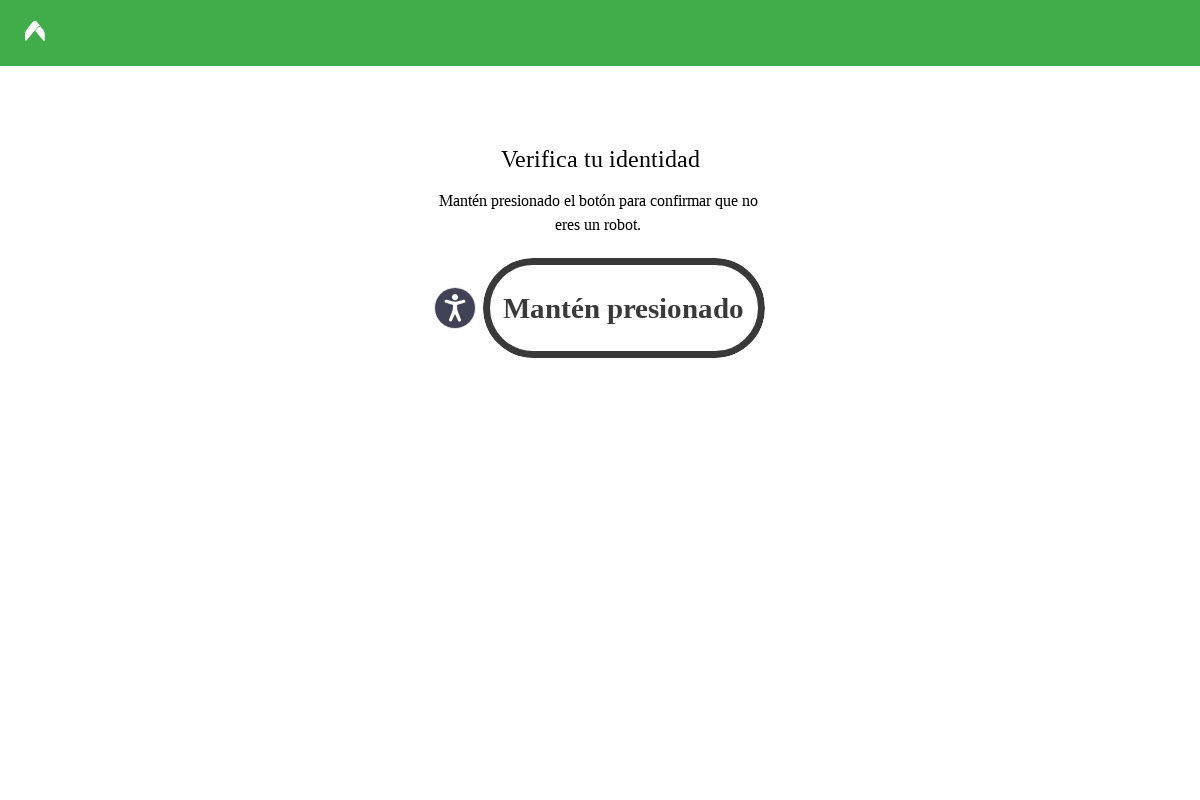

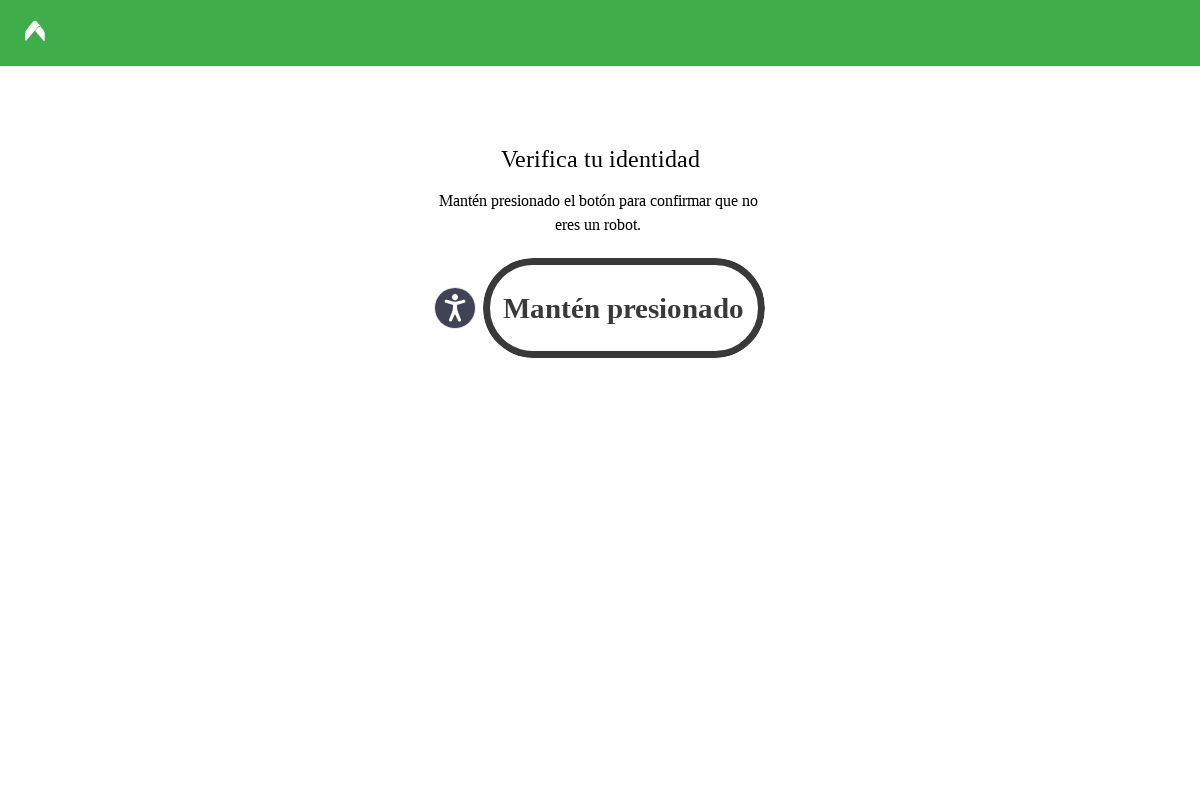